Tests various mouse events including single click, double-click, and right-click (context menu) interactions on buttons, then selects an option from the context menu.

Starting URL: https://training-support.net/webelements/mouse-events

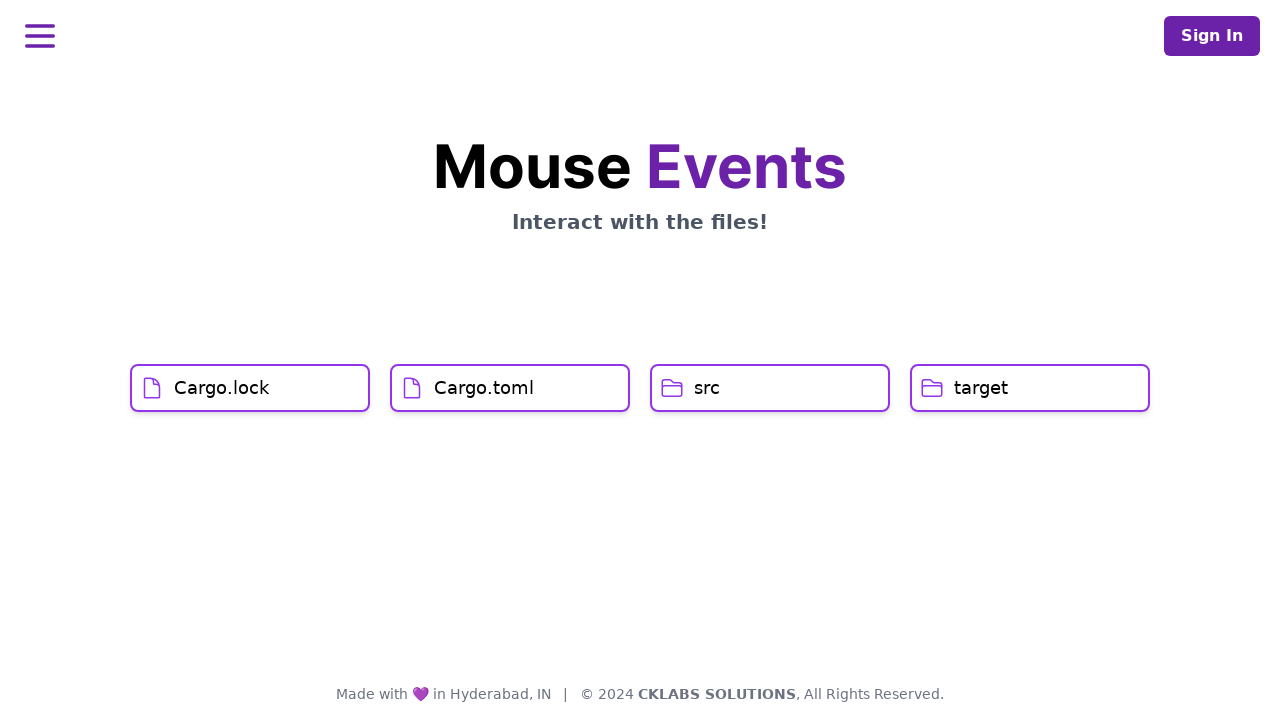

Located all interactive button elements
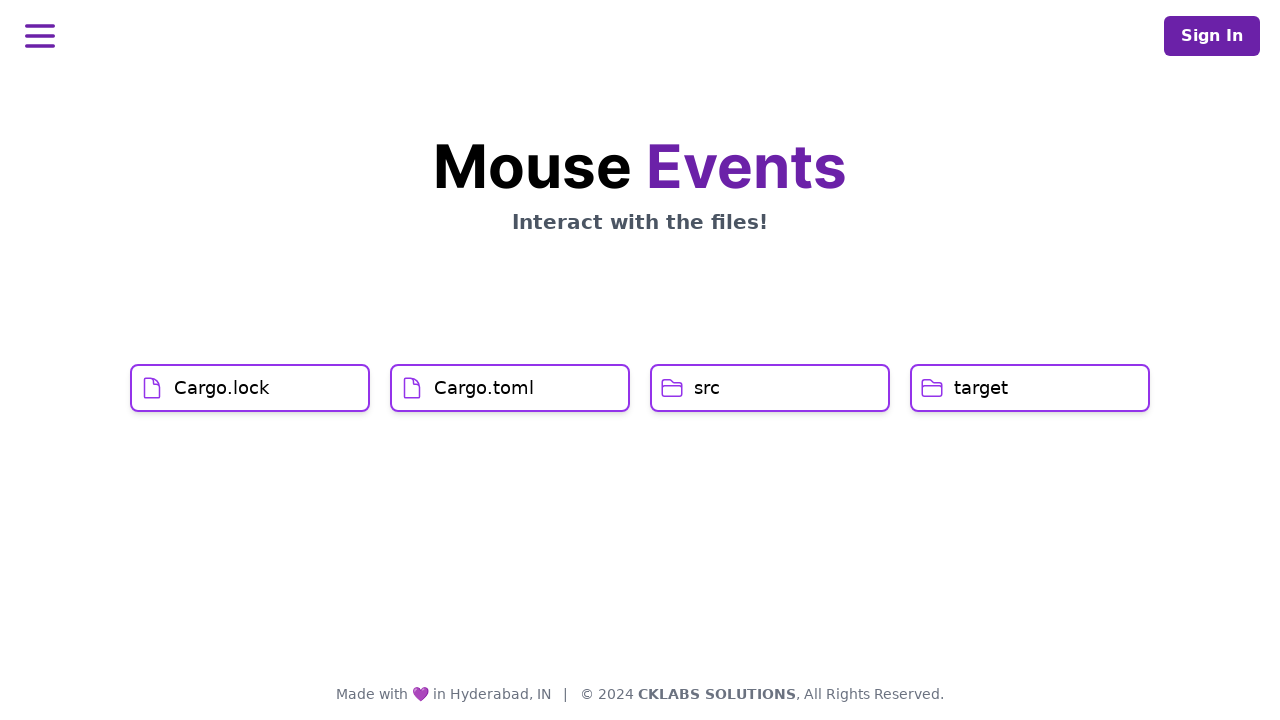

Left-clicked the first button (Cargo.lock) at (250, 388) on div.svelte-hs12g9 >> nth=0
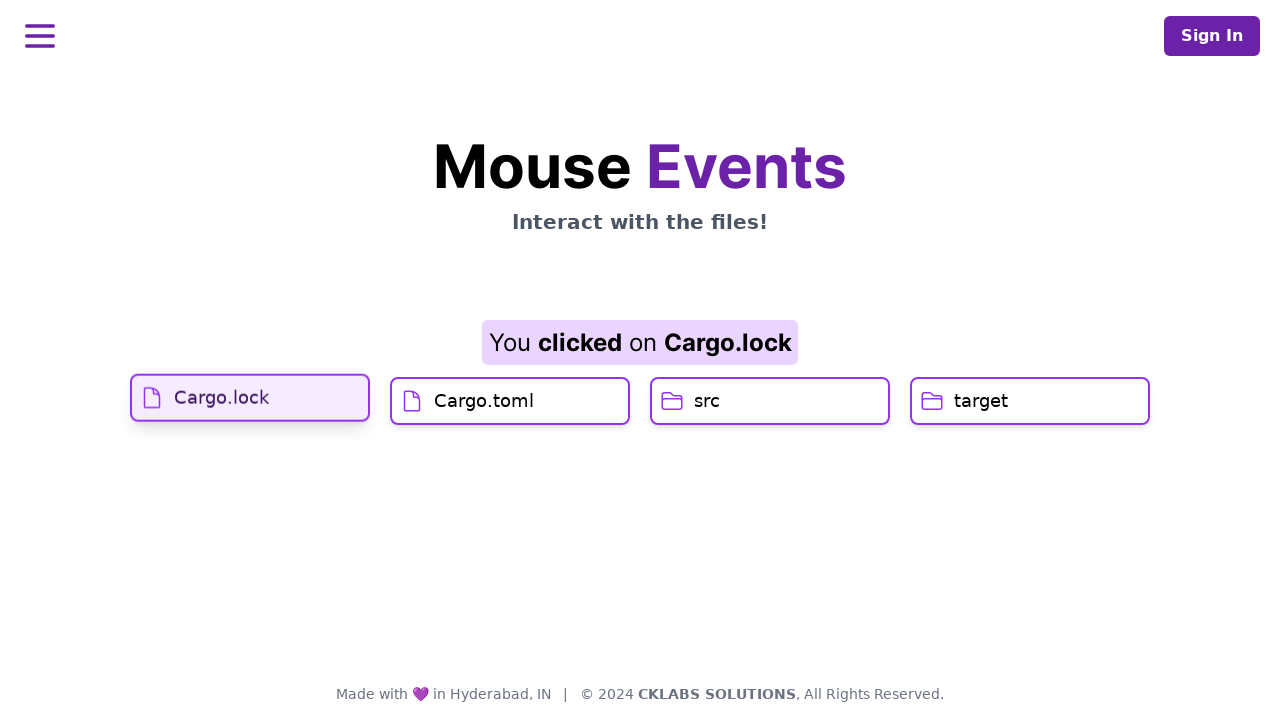

Waited 2 seconds for response to first click
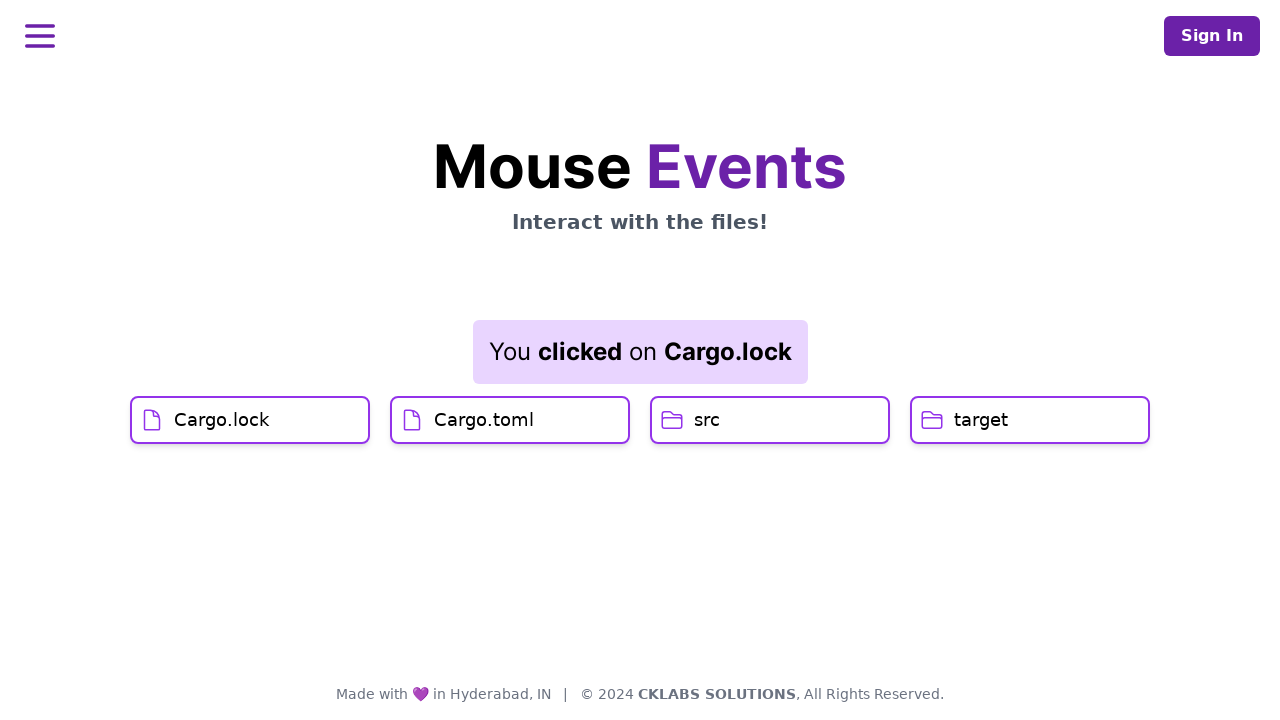

Left-clicked the second button (Cargo.toml) at (510, 420) on div.svelte-hs12g9 >> nth=1
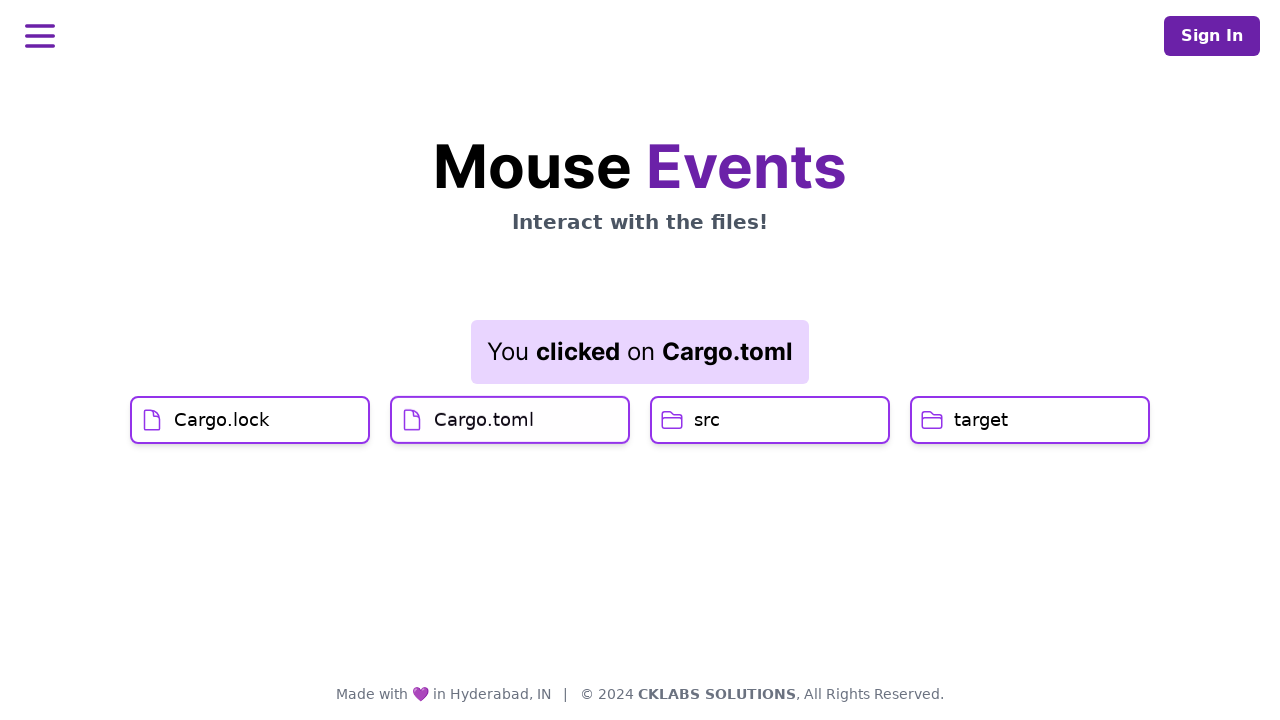

Waited 2 seconds for response to second click
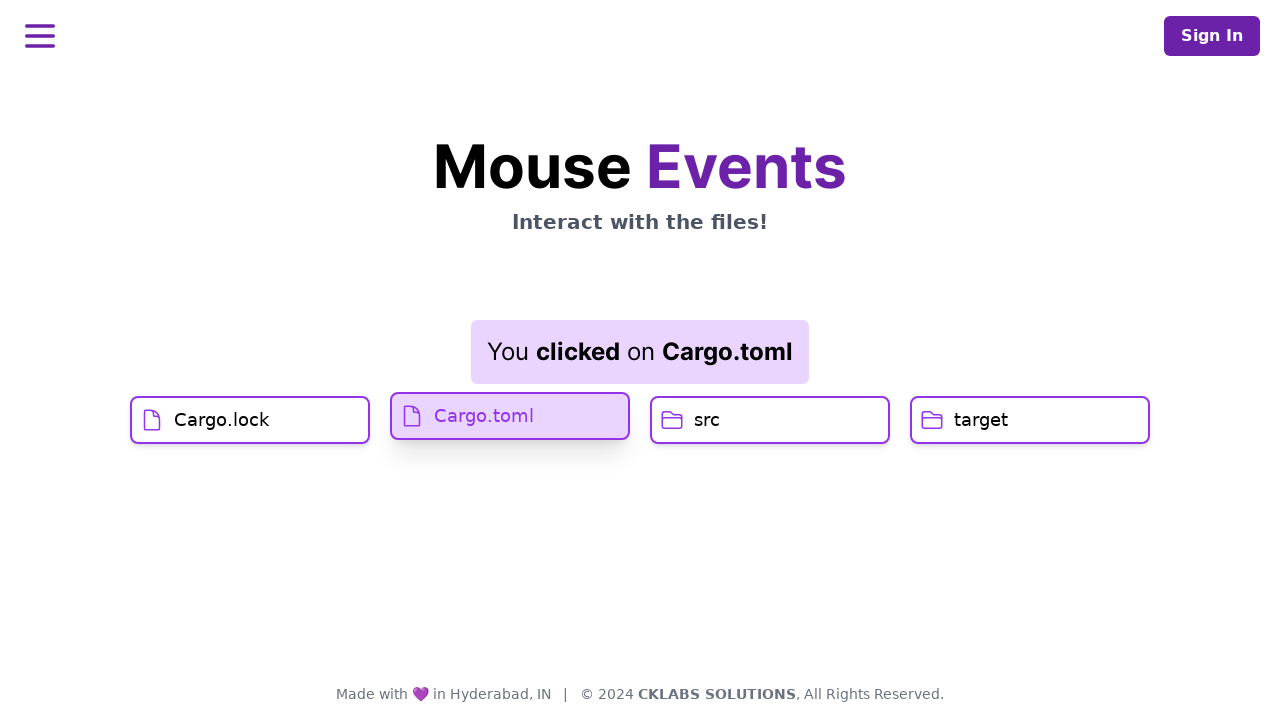

Retrieved result message after clicks: You clicked on Cargo.toml
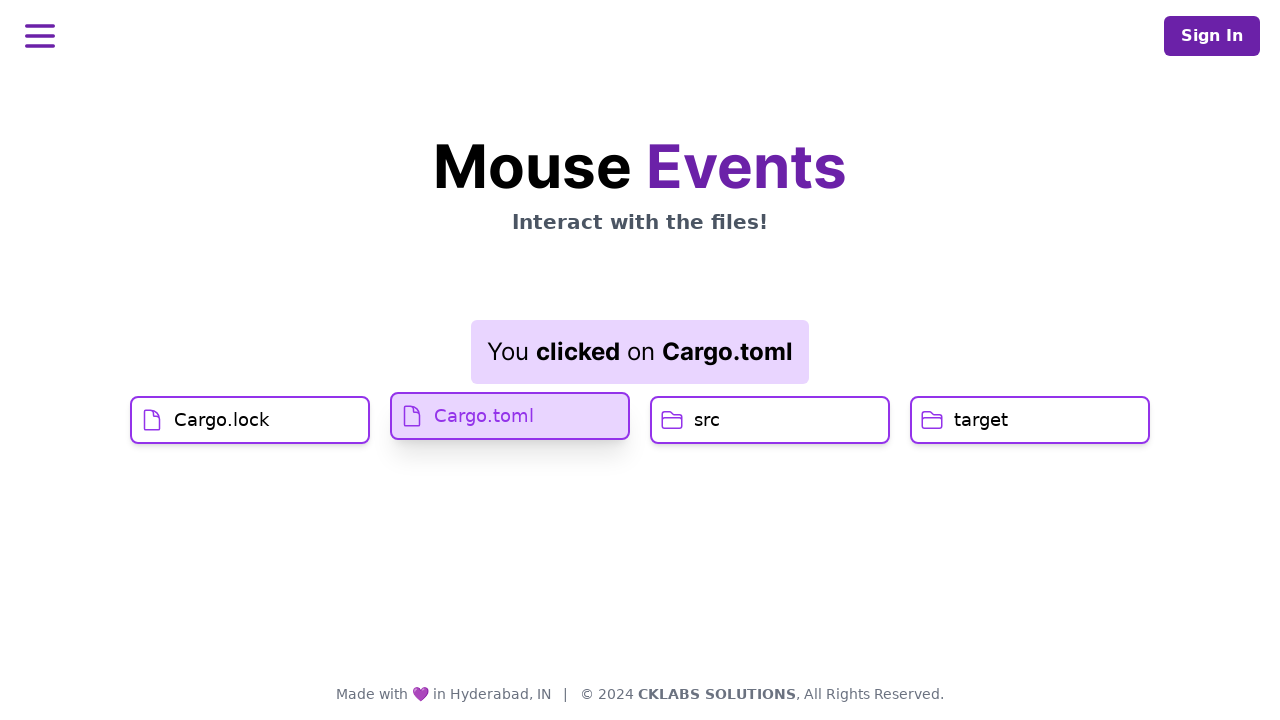

Double-clicked the third button (src) at (770, 420) on div.svelte-hs12g9 >> nth=2
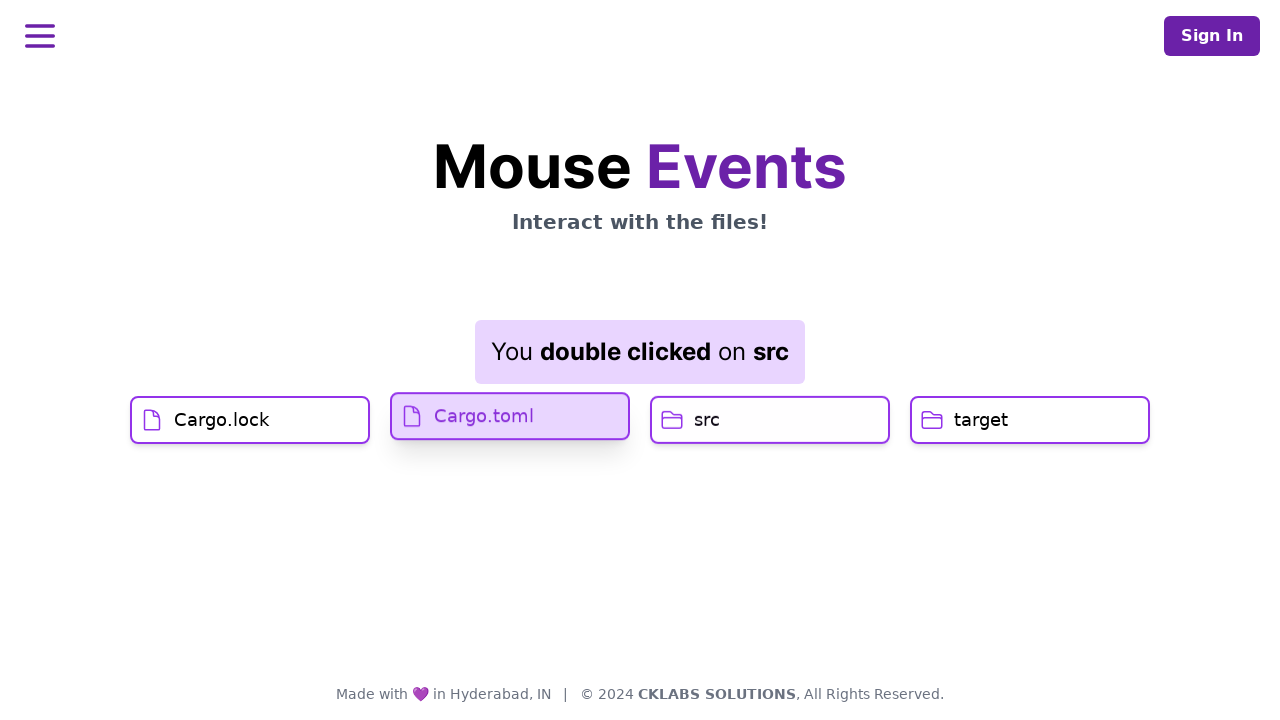

Waited 2 seconds for response to double-click
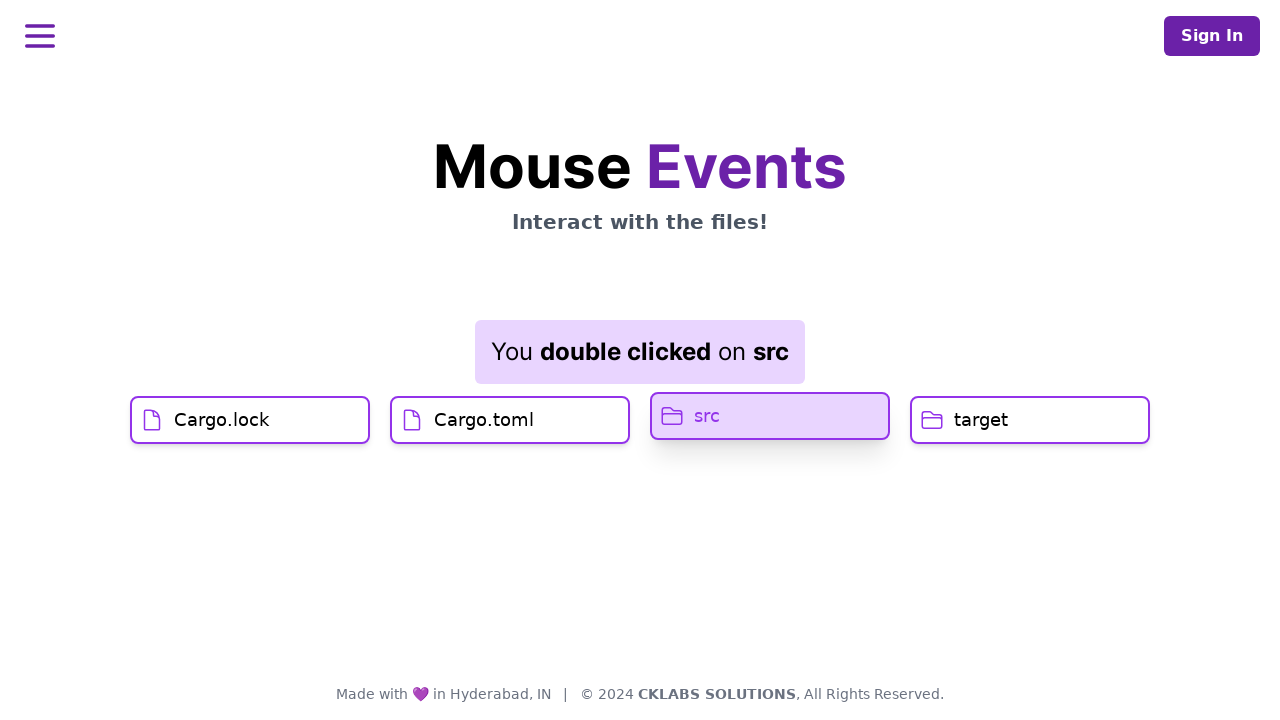

Right-clicked the fourth button (target) to open context menu at (1030, 420) on div.svelte-hs12g9 >> nth=3
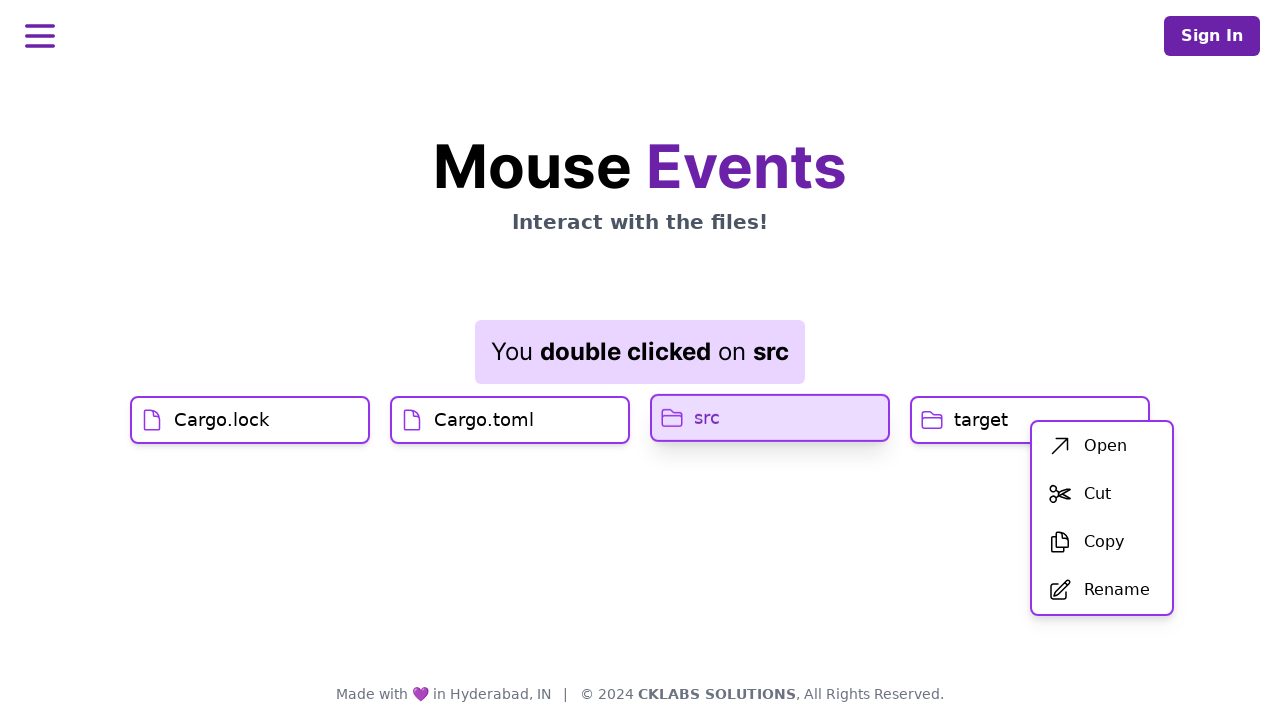

Waited 1 second for context menu to appear
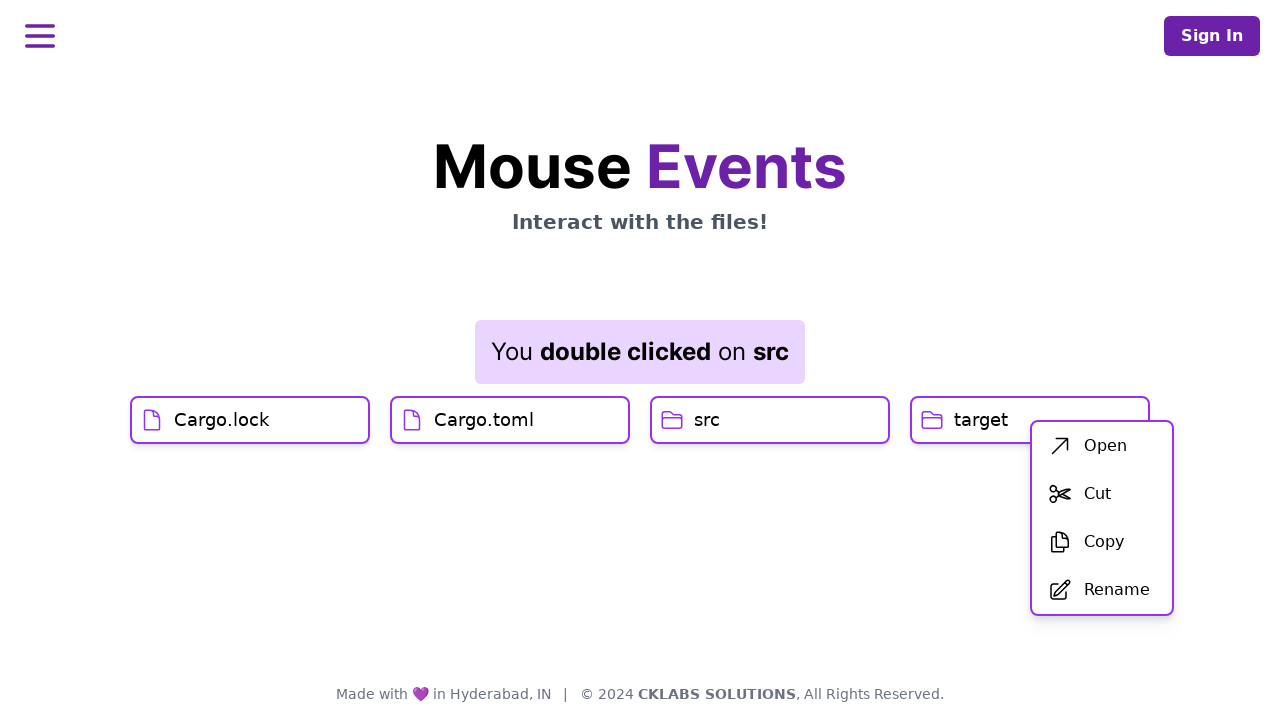

Clicked 'Open' option from context menu at (1106, 446) on xpath=//span[text()='Open']
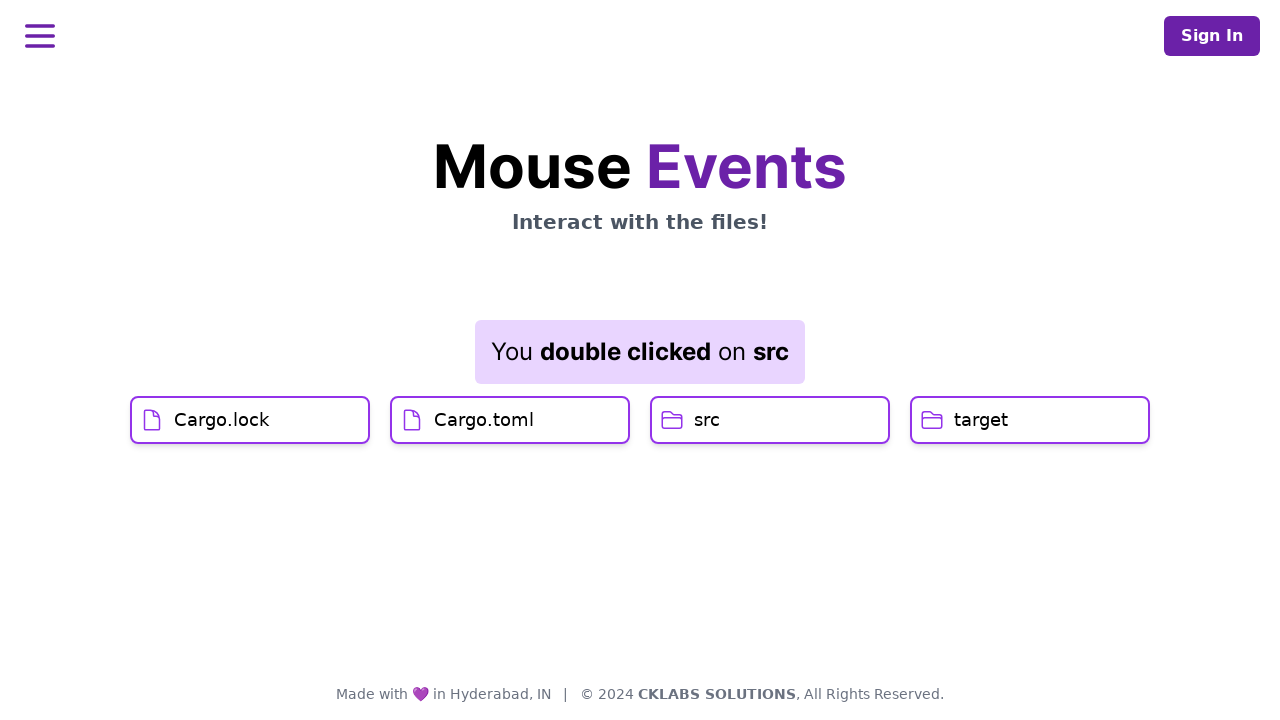

Waited 1 second for context menu action to complete
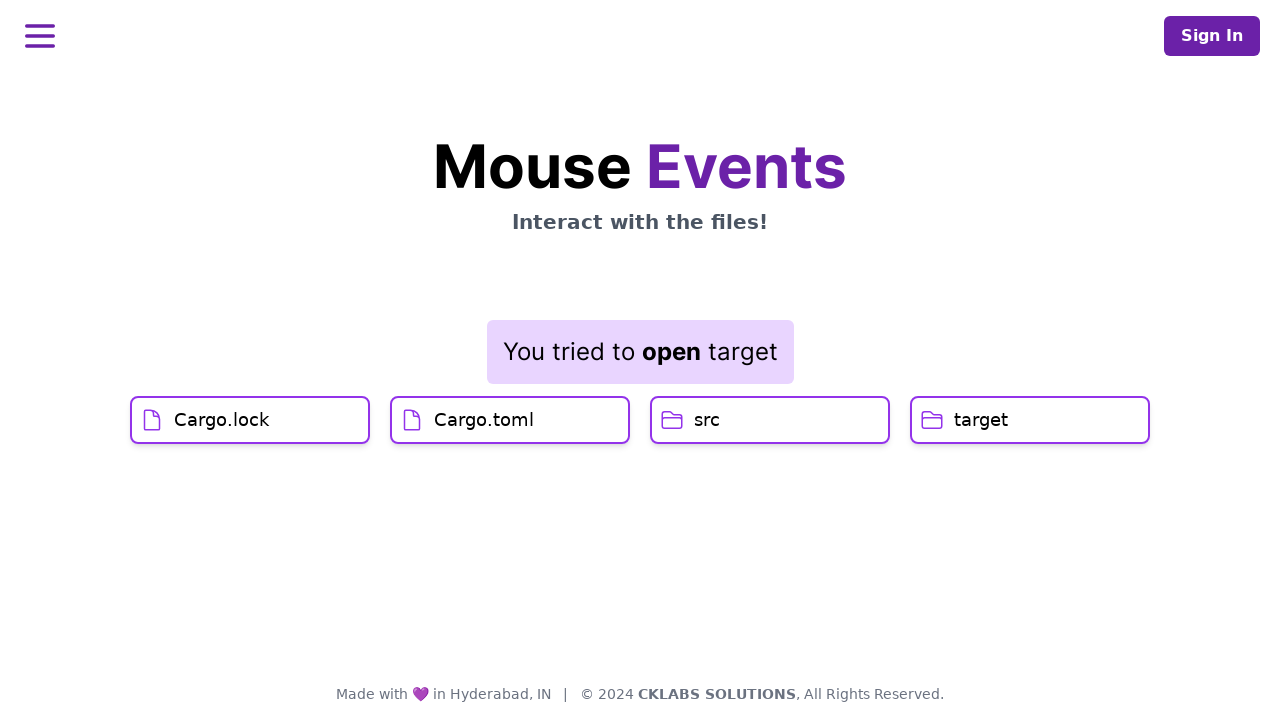

Retrieved result message after double-click and context menu: You tried to open target
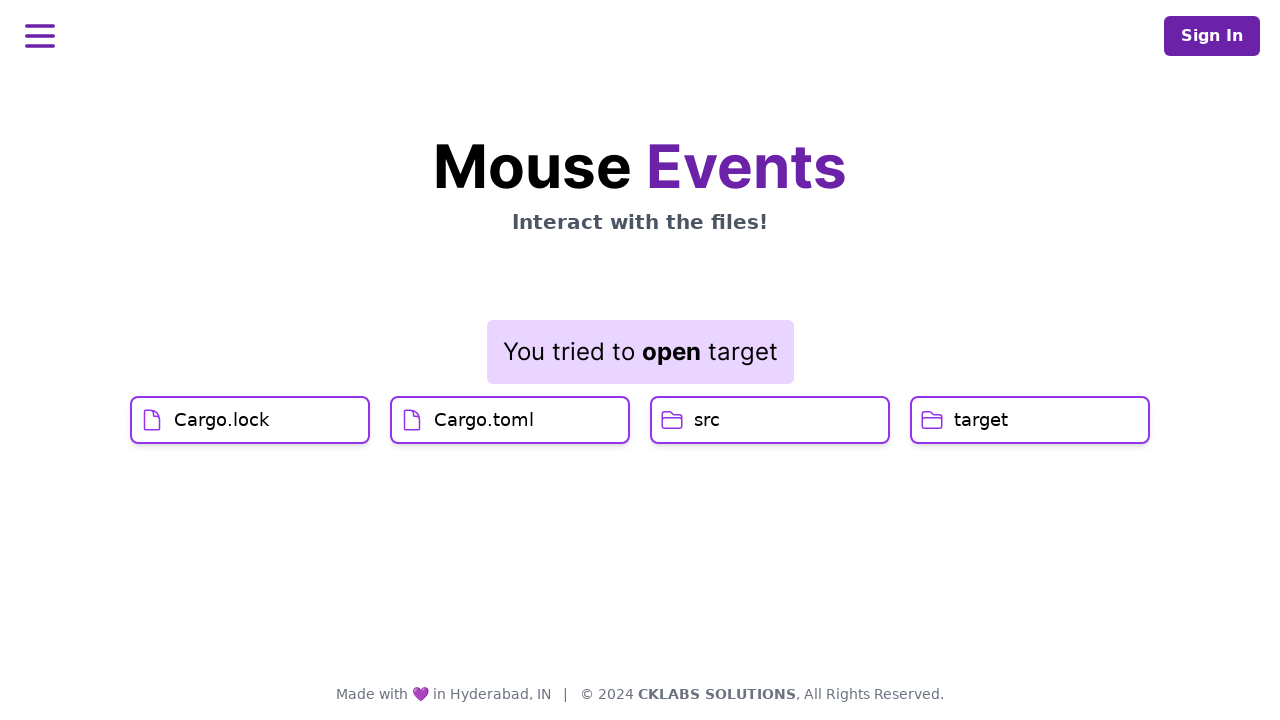

Retrieved page title: Selenium: Mouse Events
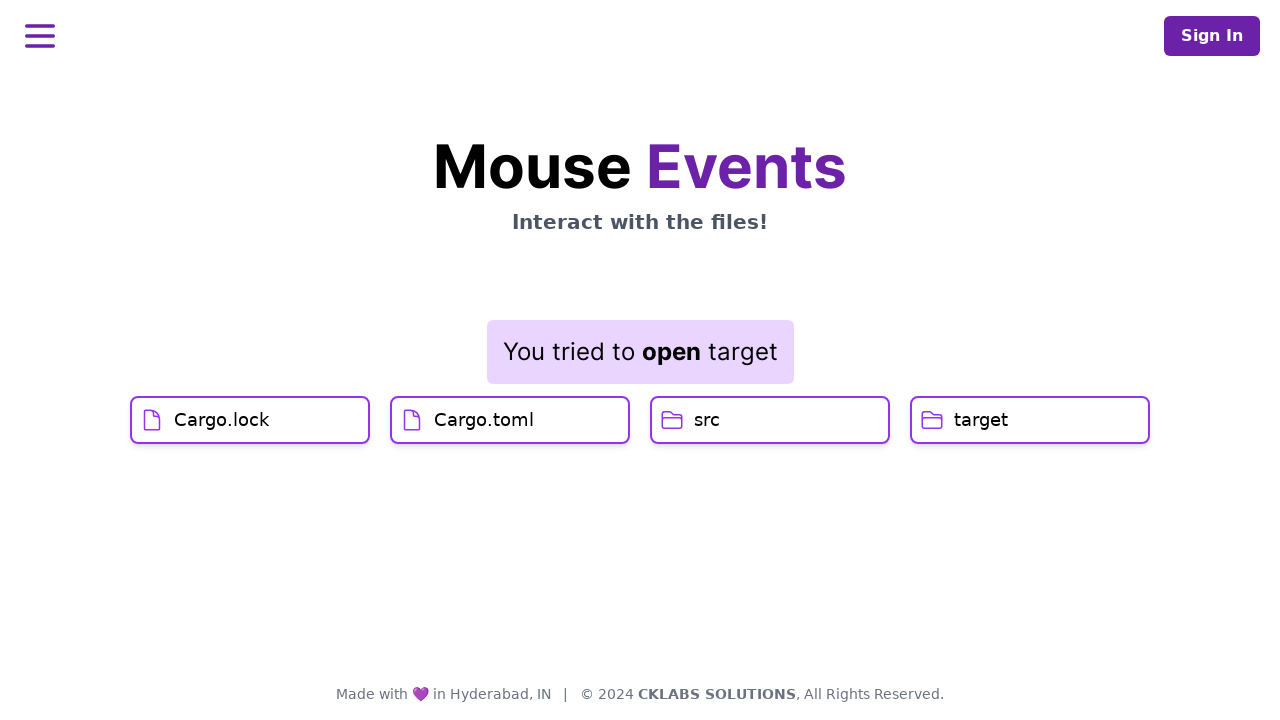

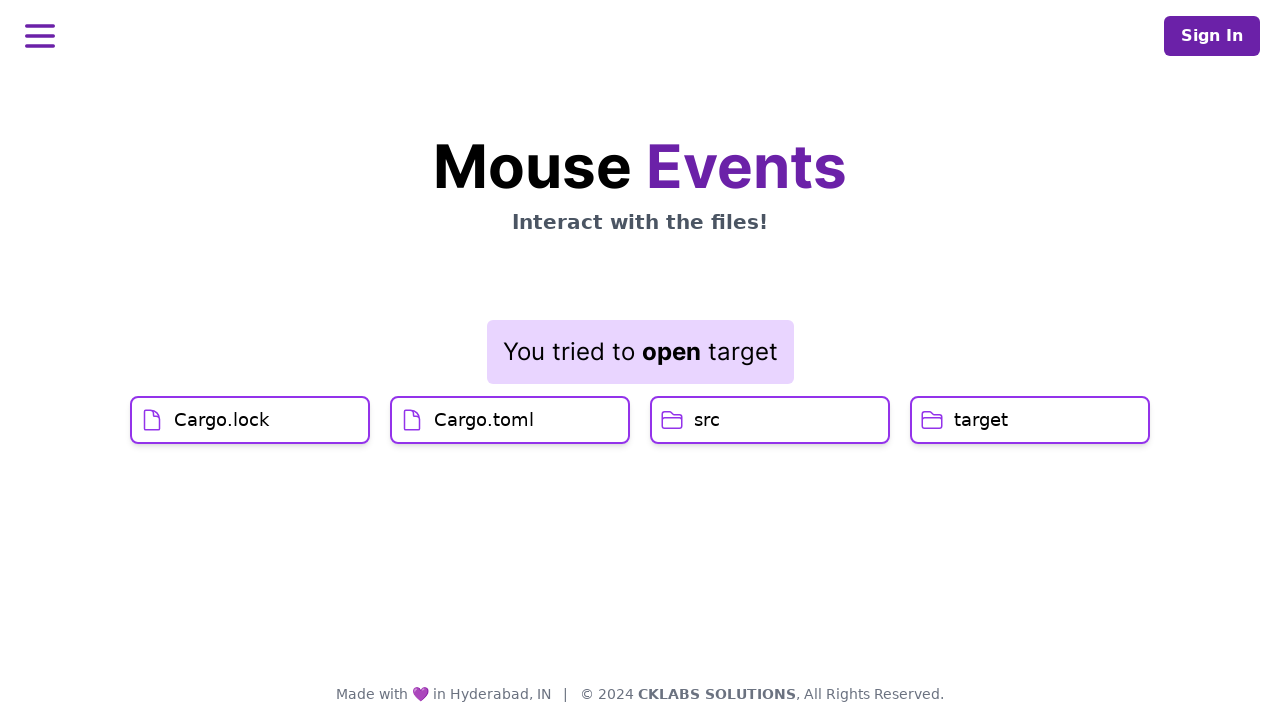